Tests basic browser navigation by visiting multiple pages, using back navigation, and refreshing the page

Starting URL: https://www.rahulshettyacademy.com/

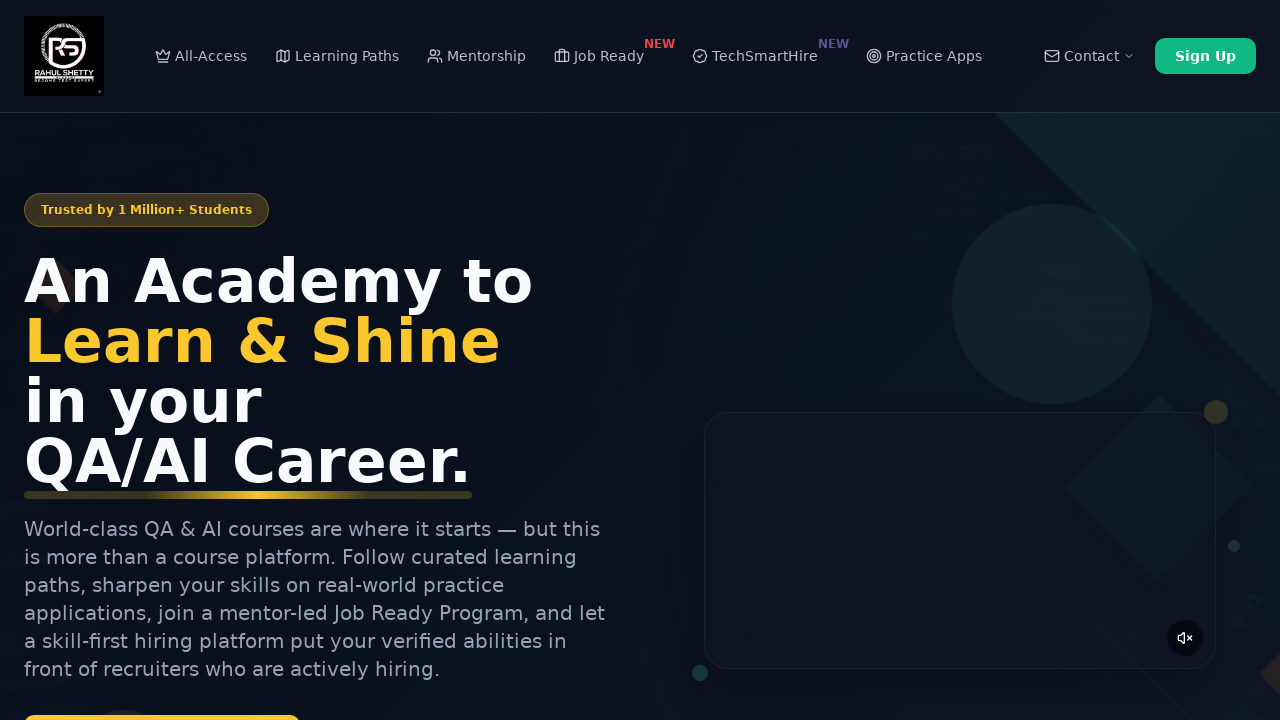

Navigated to Selenium Practice page
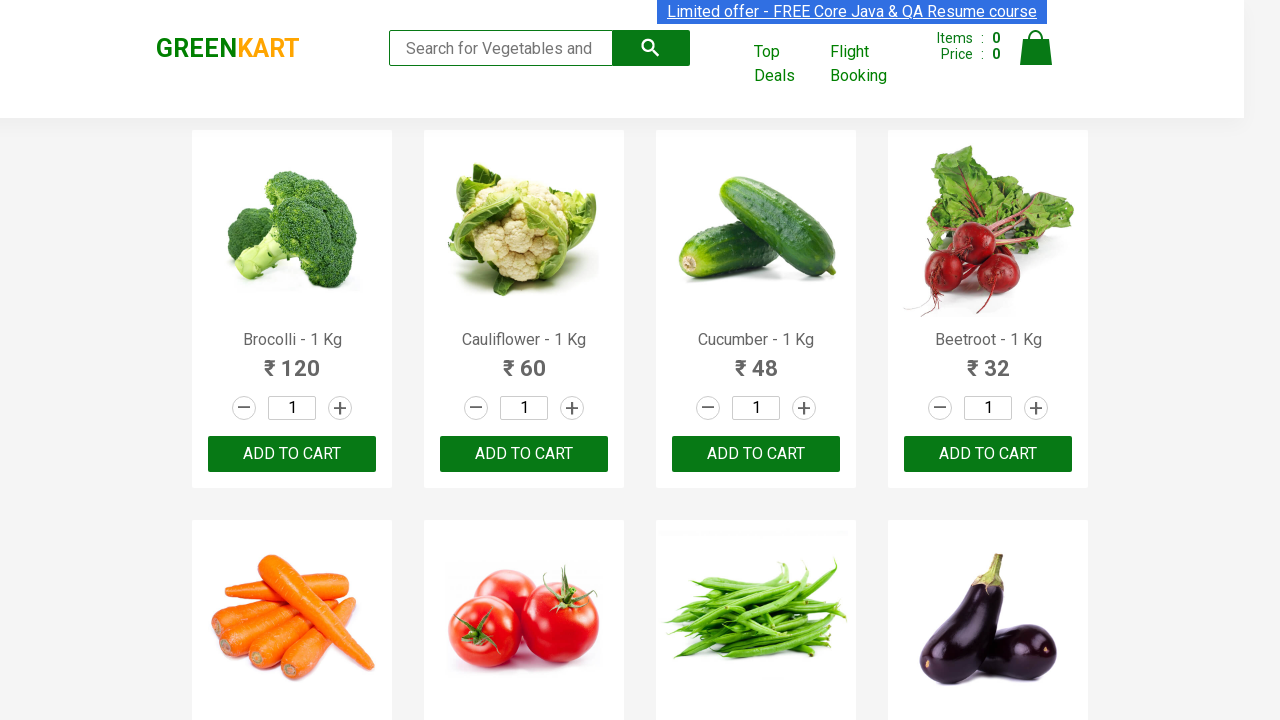

Navigated back to Rahul Shetty Academy home page
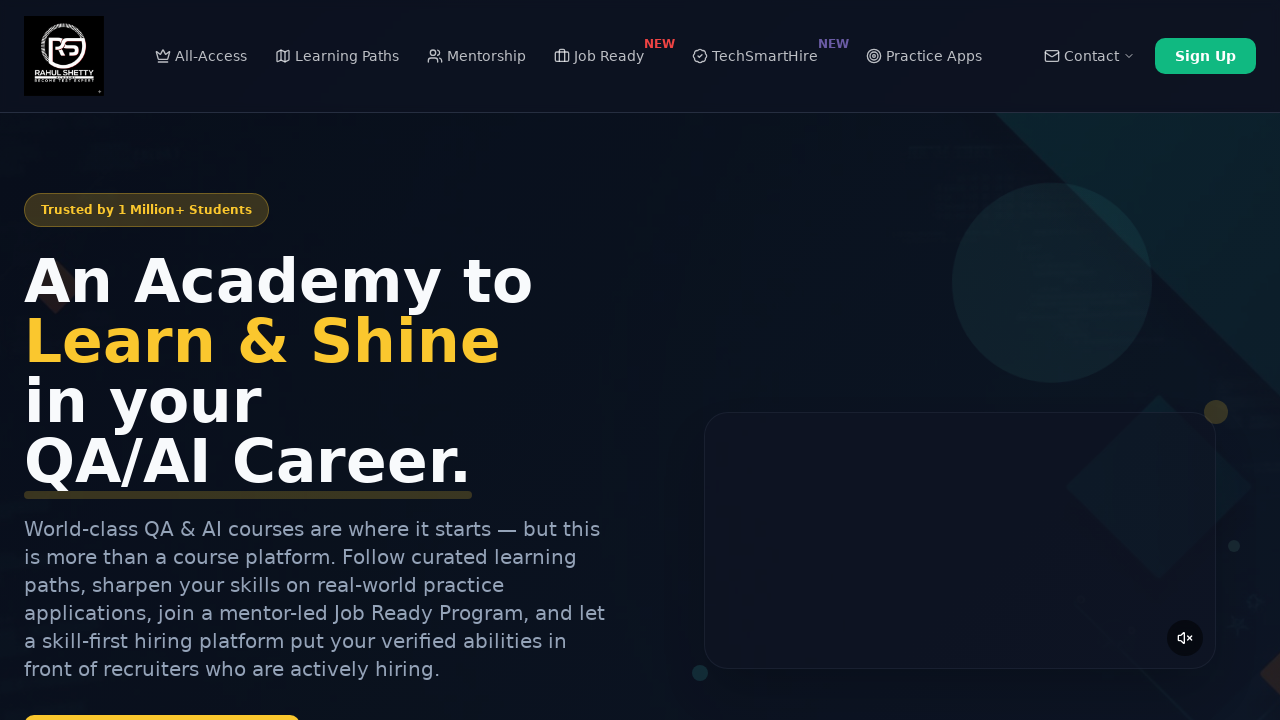

Refreshed the current page
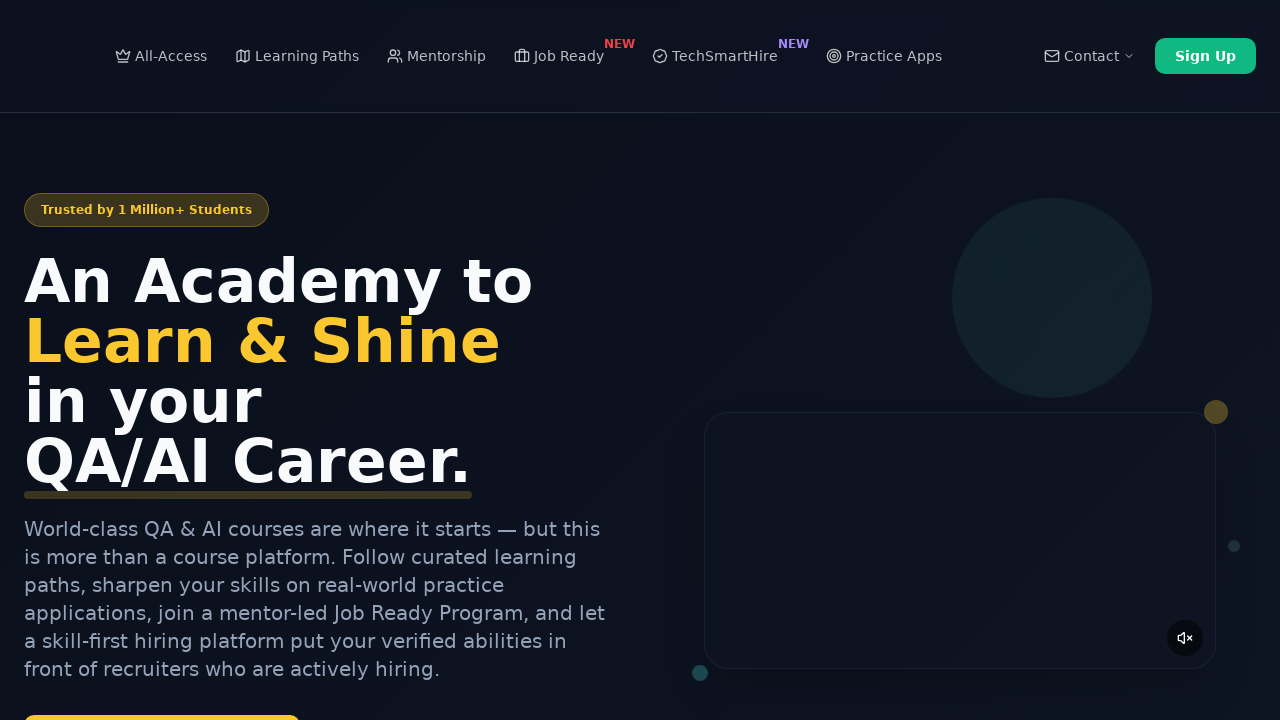

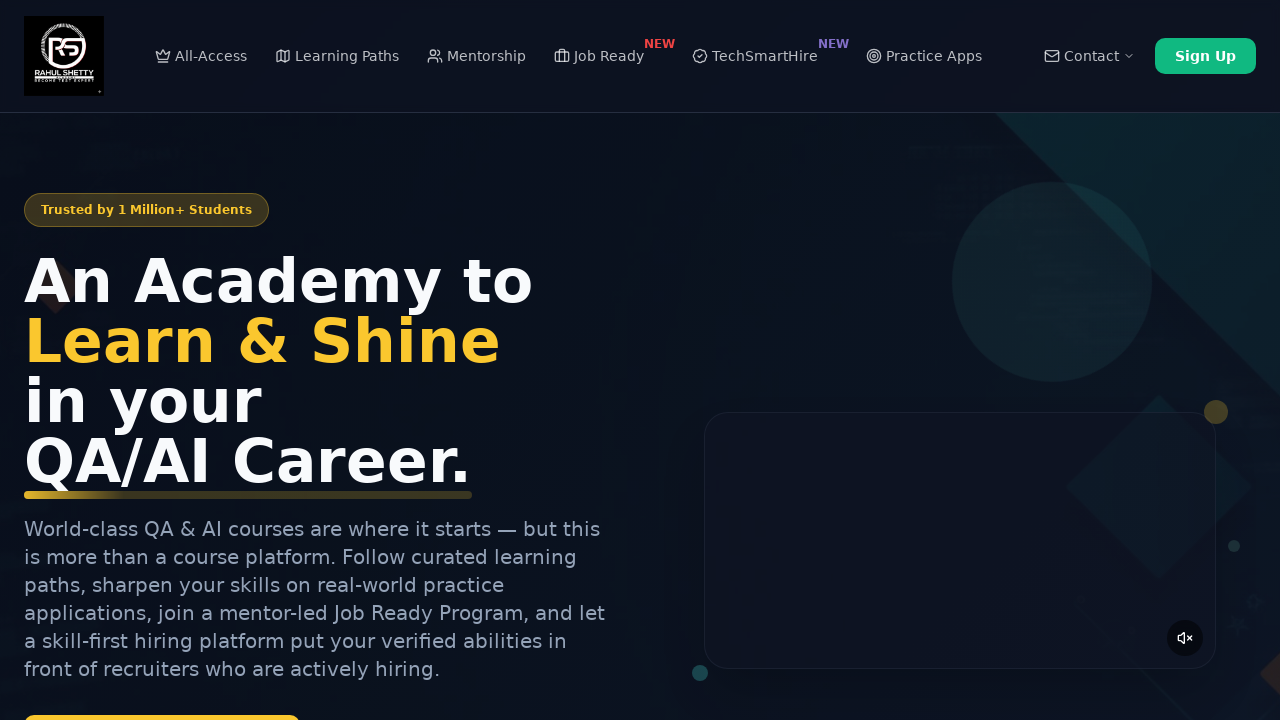